Tests typing text into a JavaScript prompt dialog and accepting it

Starting URL: http://the-internet.herokuapp.com/javascript_alerts

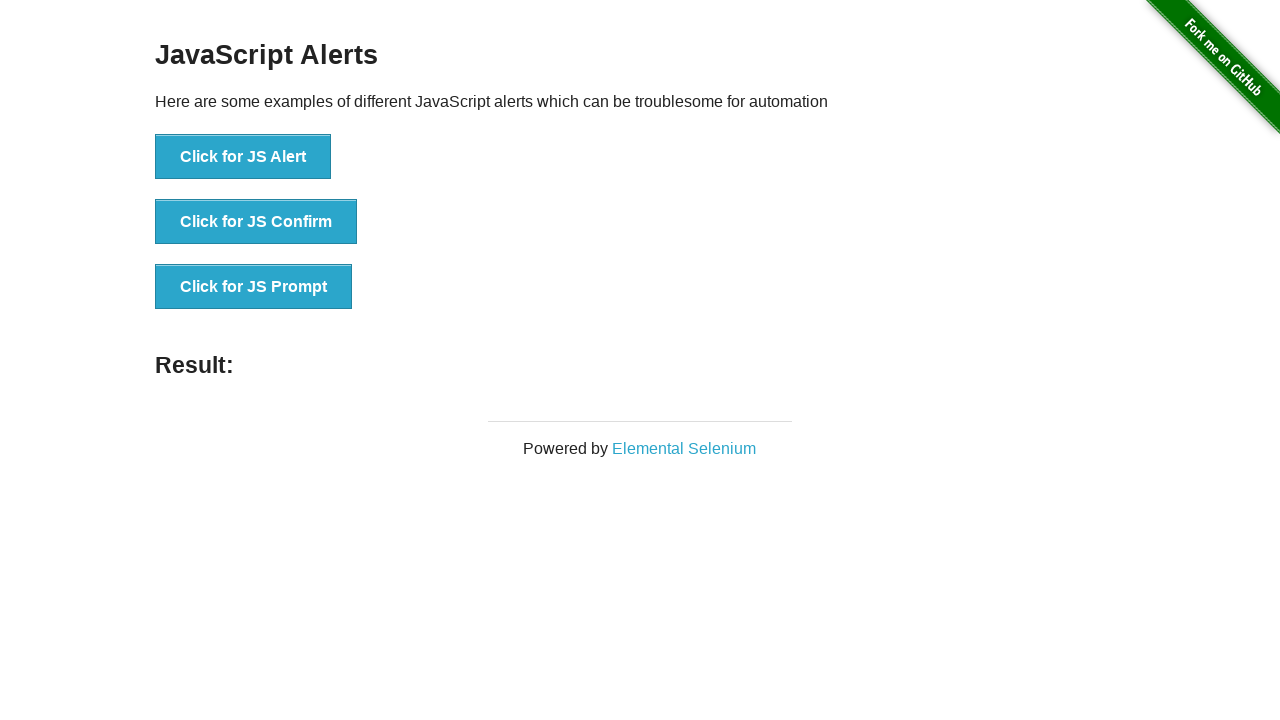

Set up dialog handler to accept prompt with text 'Hello'
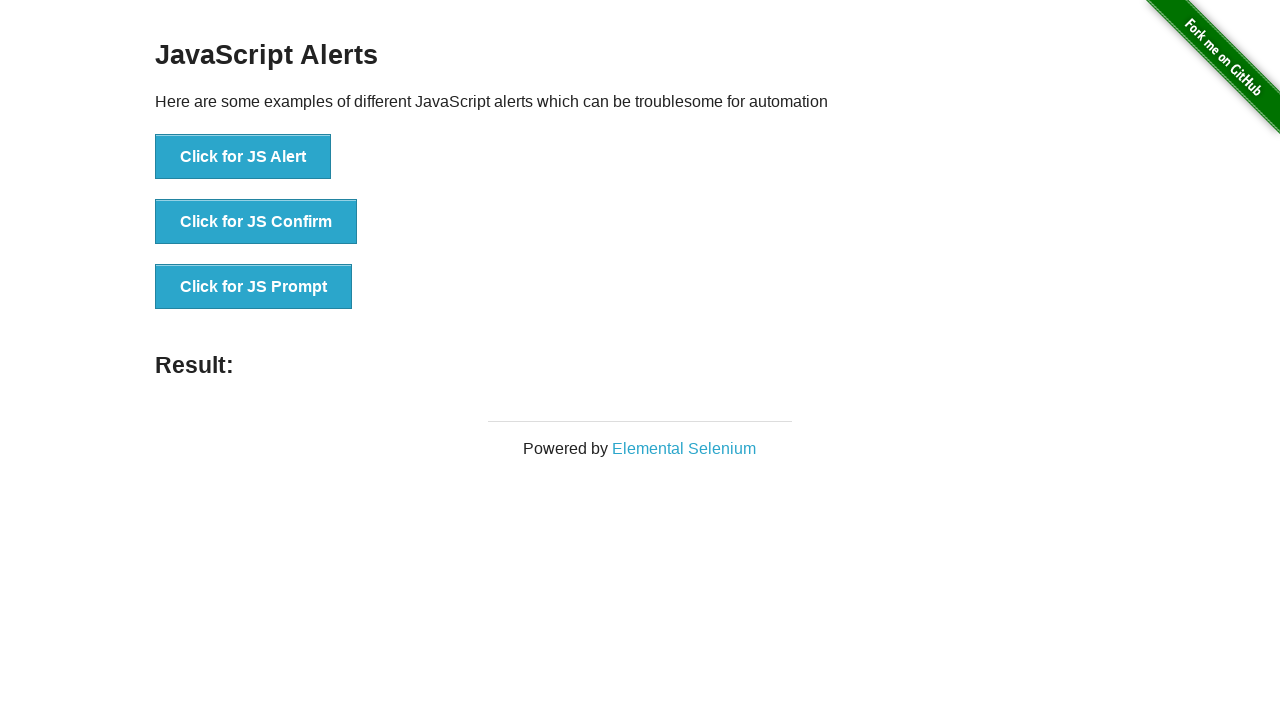

Clicked button to trigger JavaScript prompt dialog at (254, 287) on xpath=//button[@onclick='jsPrompt()']
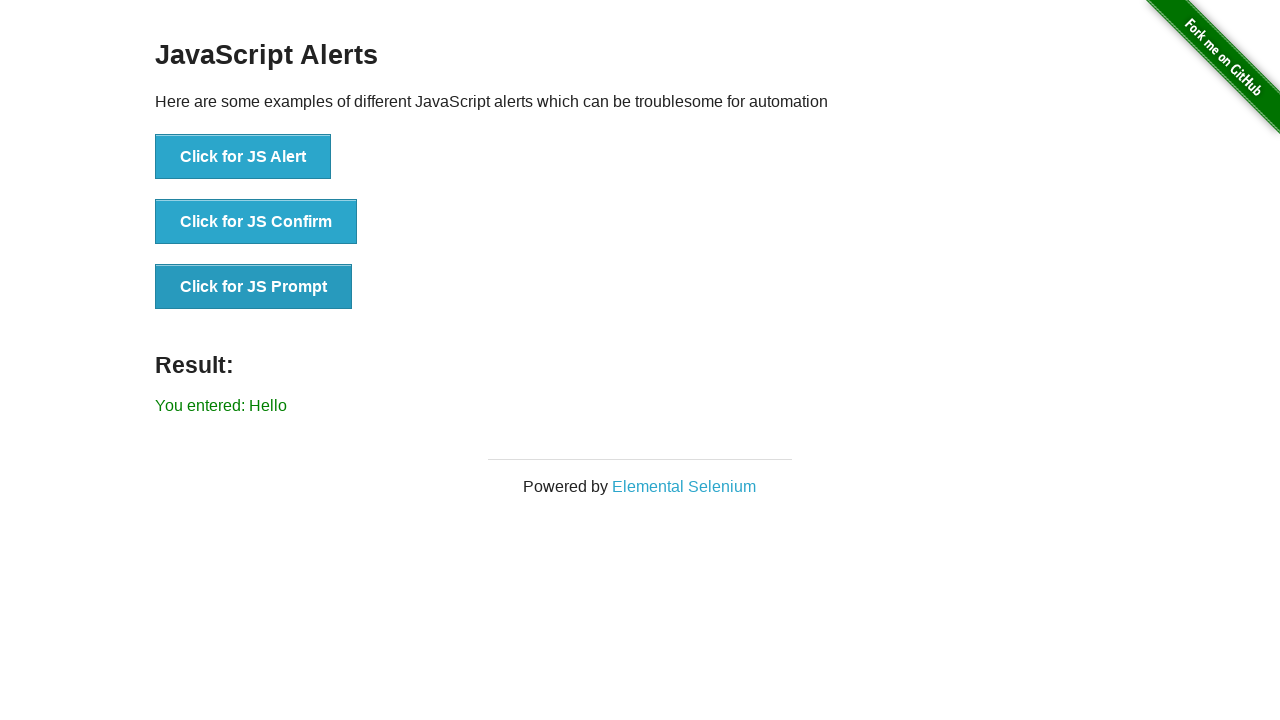

Prompt result element appeared on page
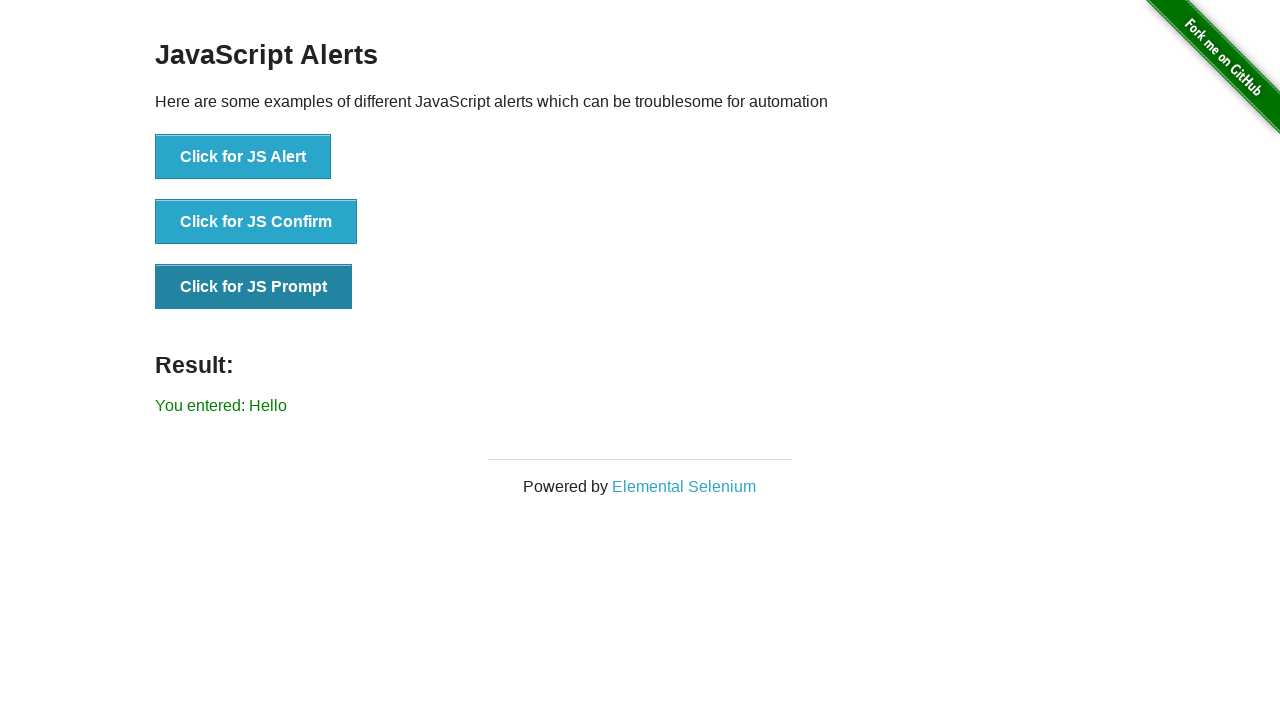

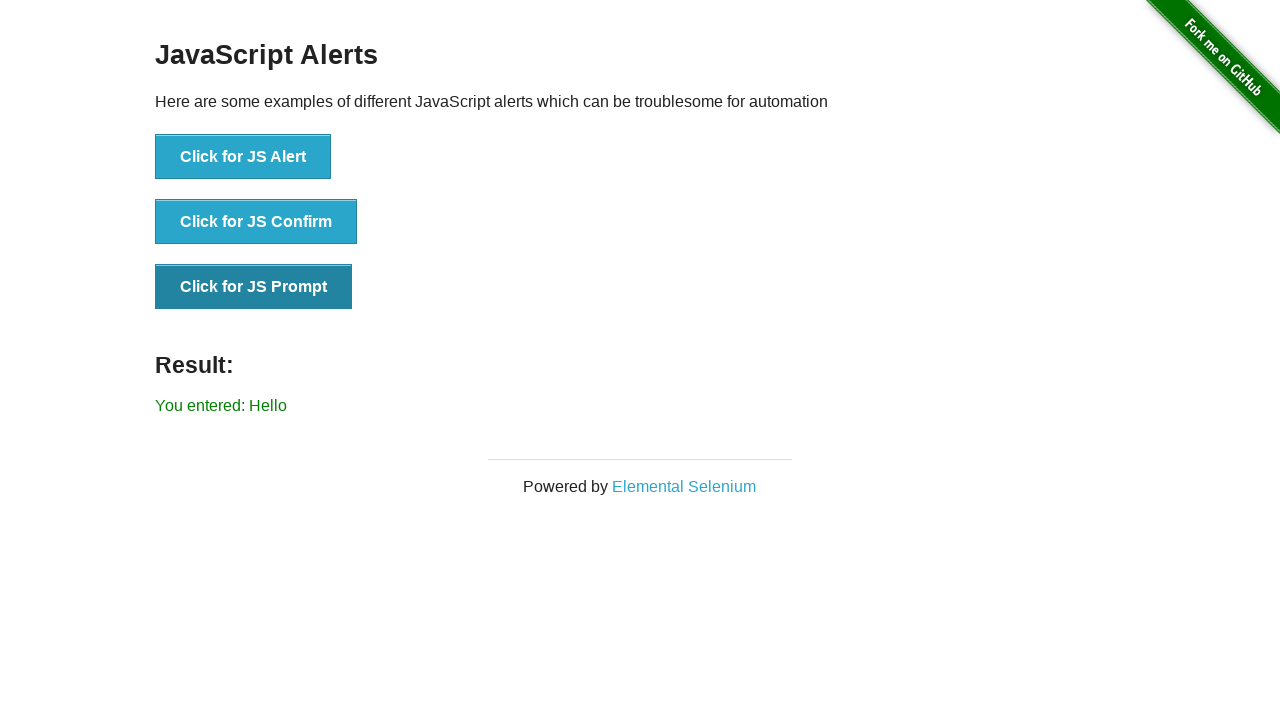